Navigates to the Koel app login page and verifies the URL is correct

Starting URL: https://qa.koel.app/

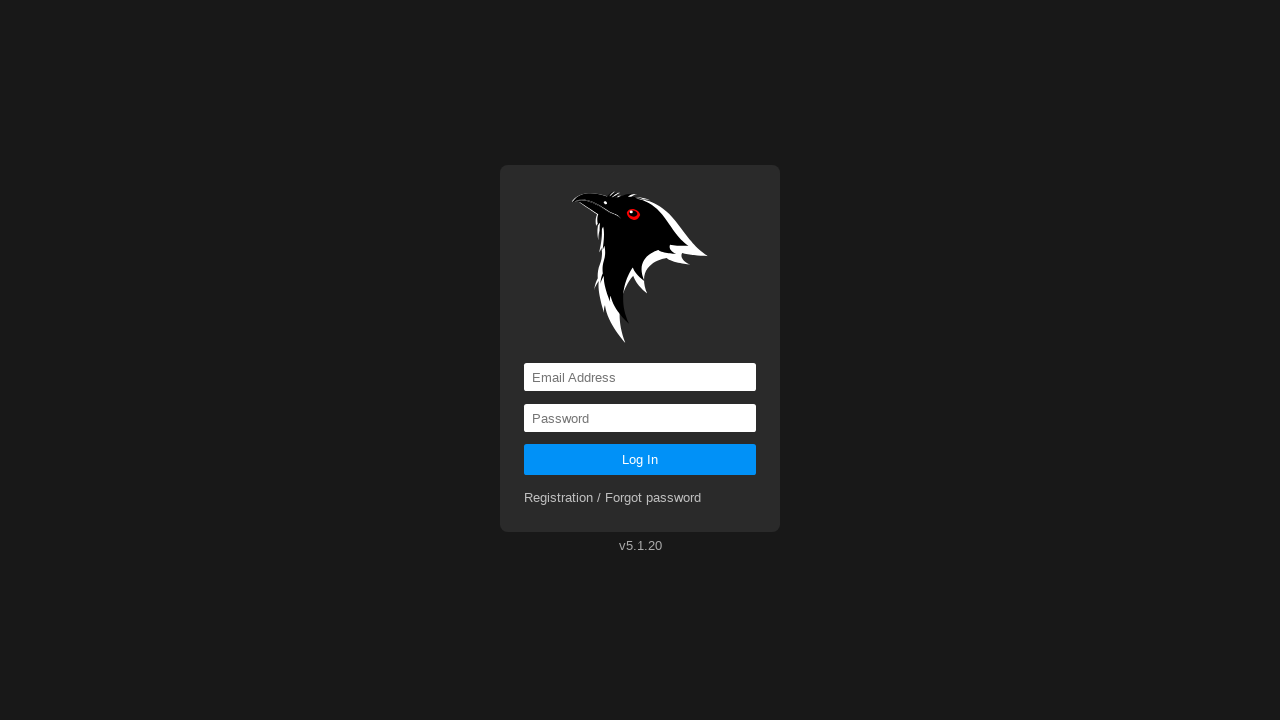

Navigated to Koel app login page at https://qa.koel.app/
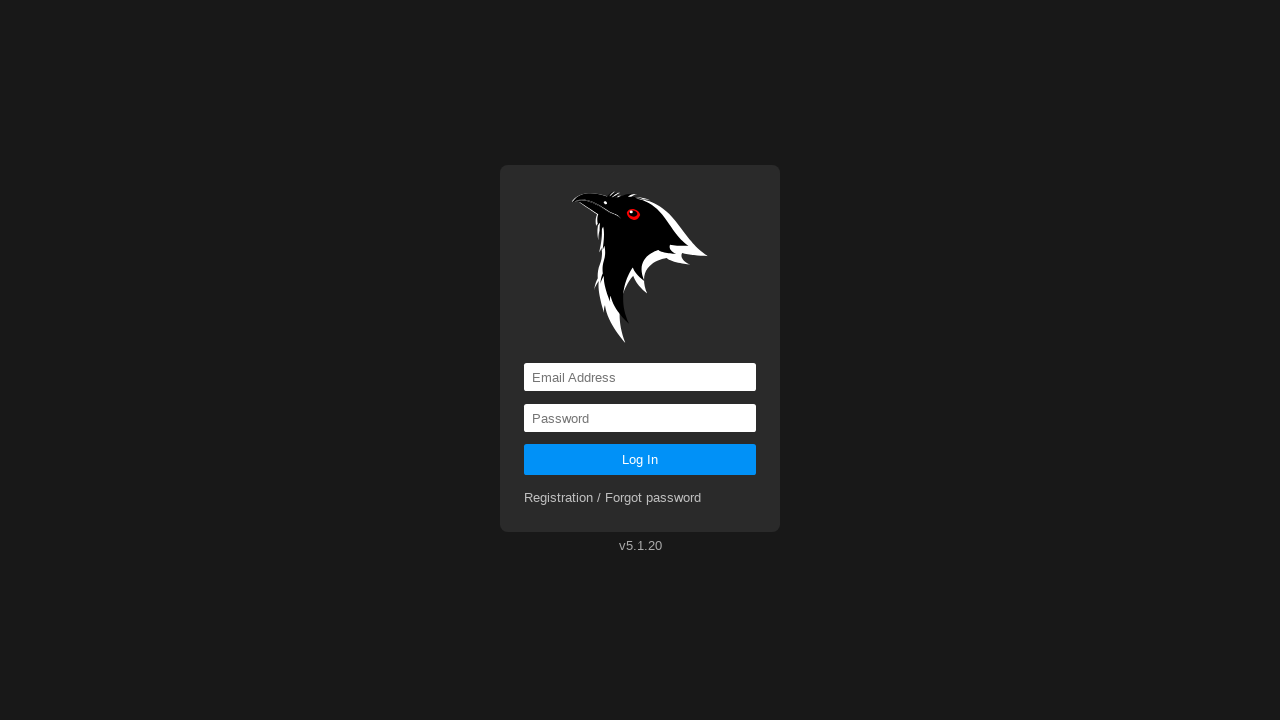

Verified URL is correct: https://qa.koel.app/
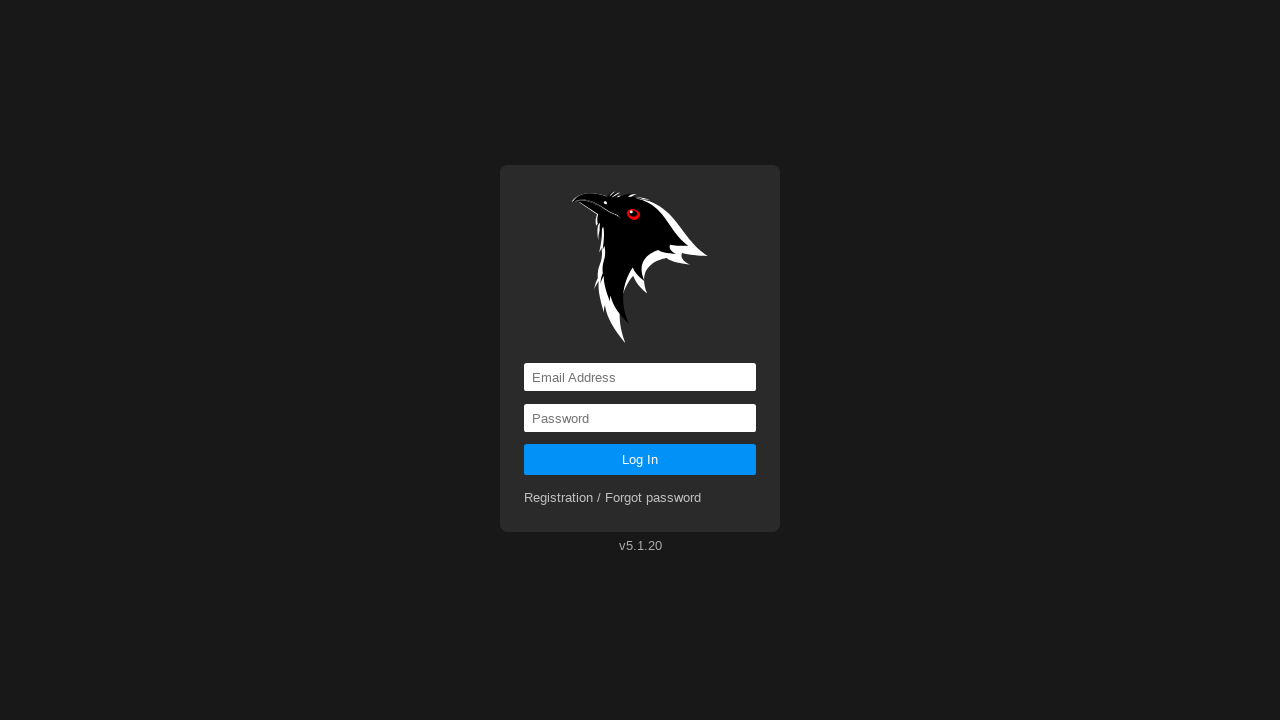

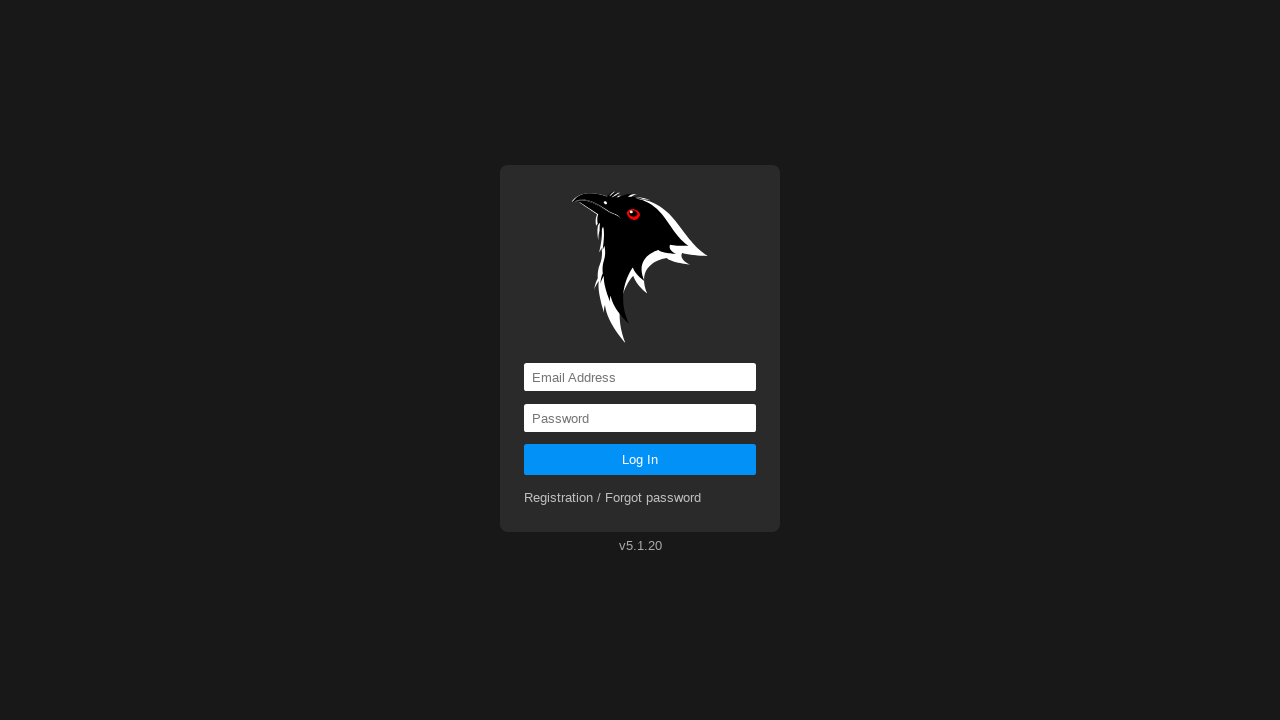